Tests that todo data persists after page reload

Starting URL: https://demo.playwright.dev/todomvc

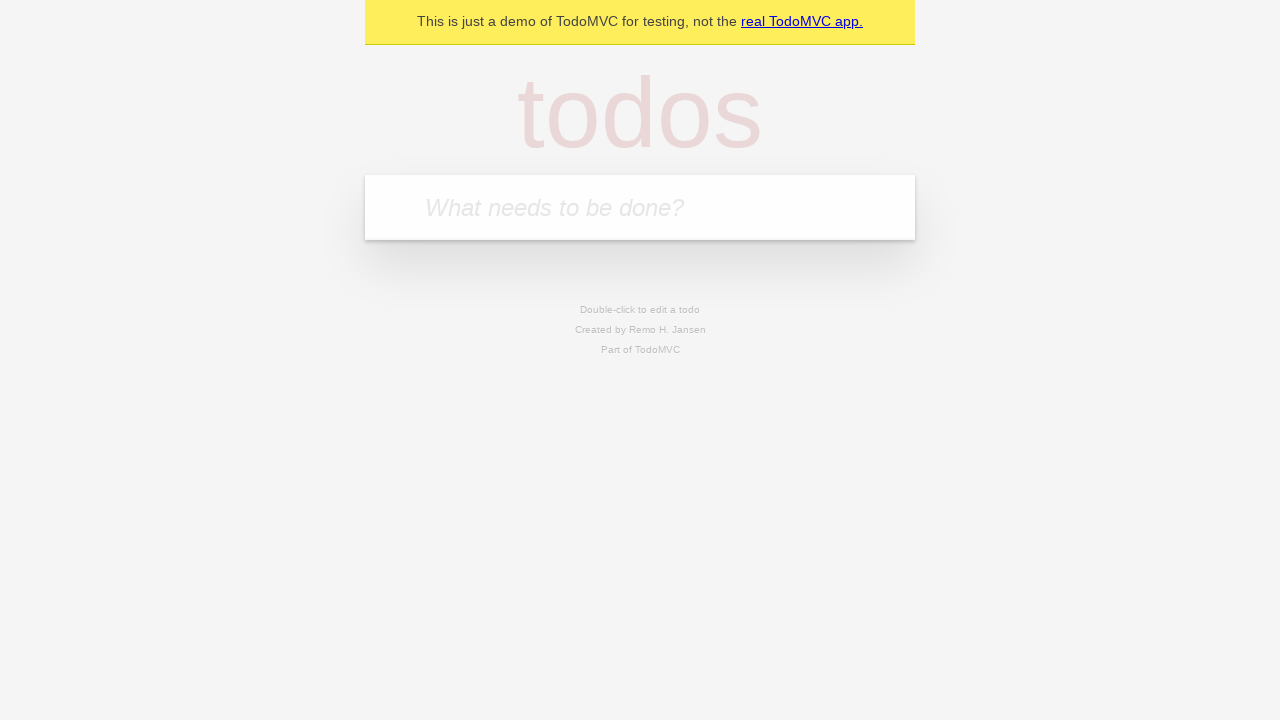

Filled todo input with 'buy some cheese' on internal:attr=[placeholder="What needs to be done?"i]
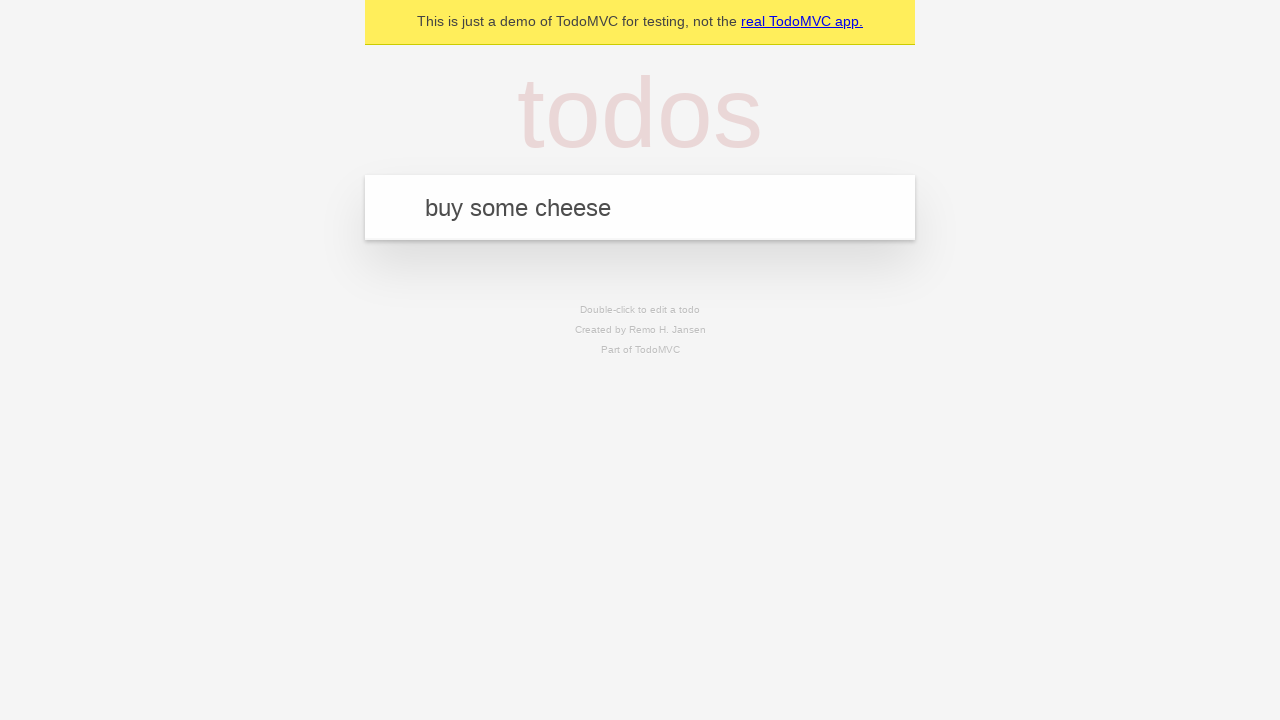

Pressed Enter to add first todo item on internal:attr=[placeholder="What needs to be done?"i]
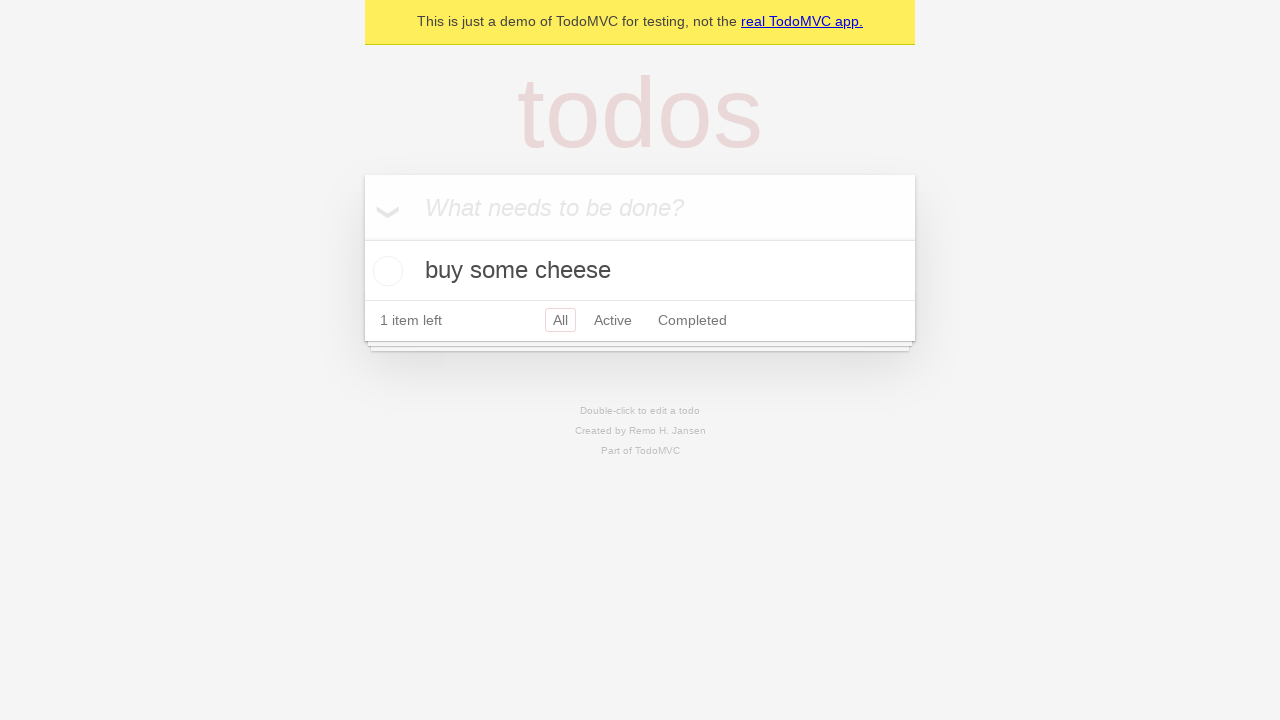

Filled todo input with 'feed the cat' on internal:attr=[placeholder="What needs to be done?"i]
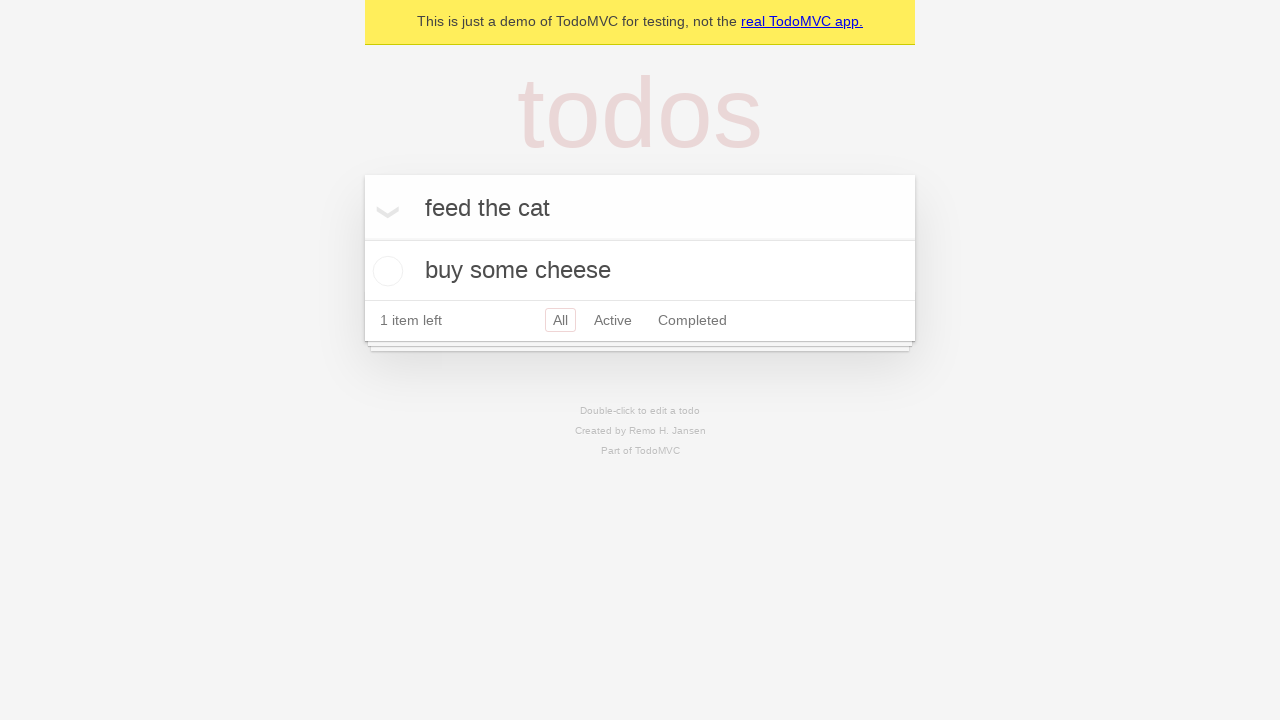

Pressed Enter to add second todo item on internal:attr=[placeholder="What needs to be done?"i]
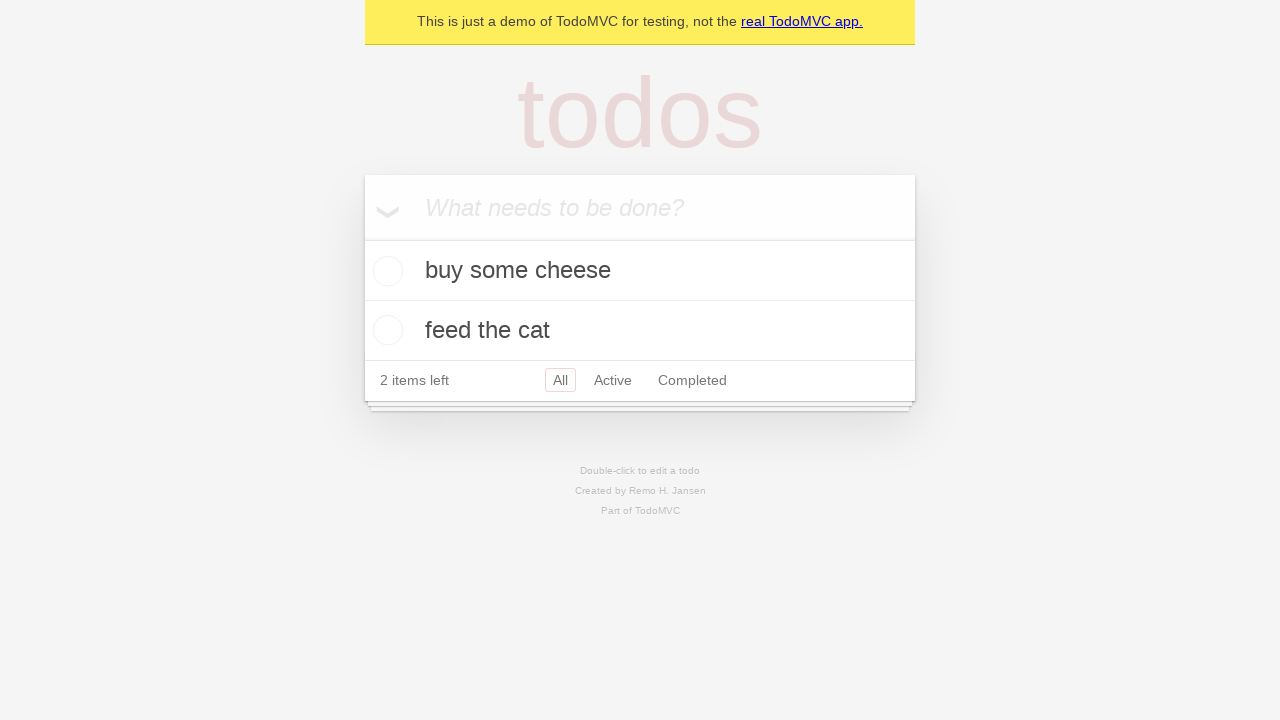

Waited for todo items to load
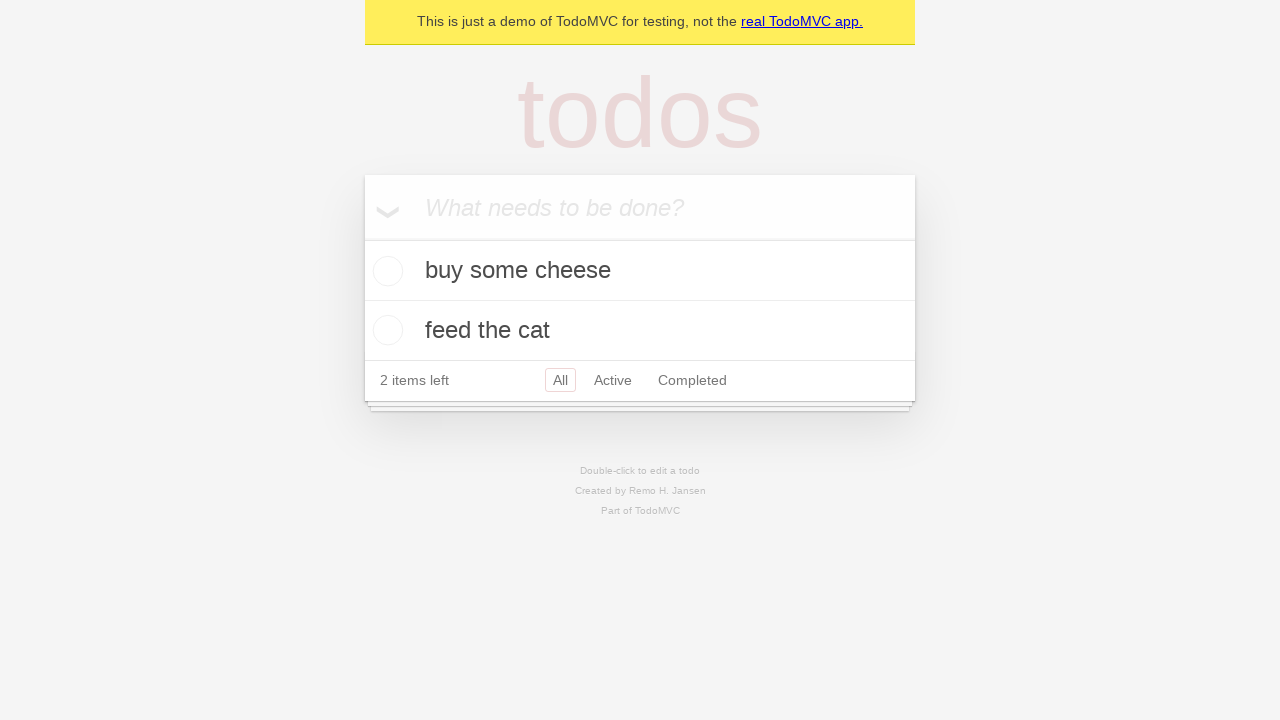

Located all todo items
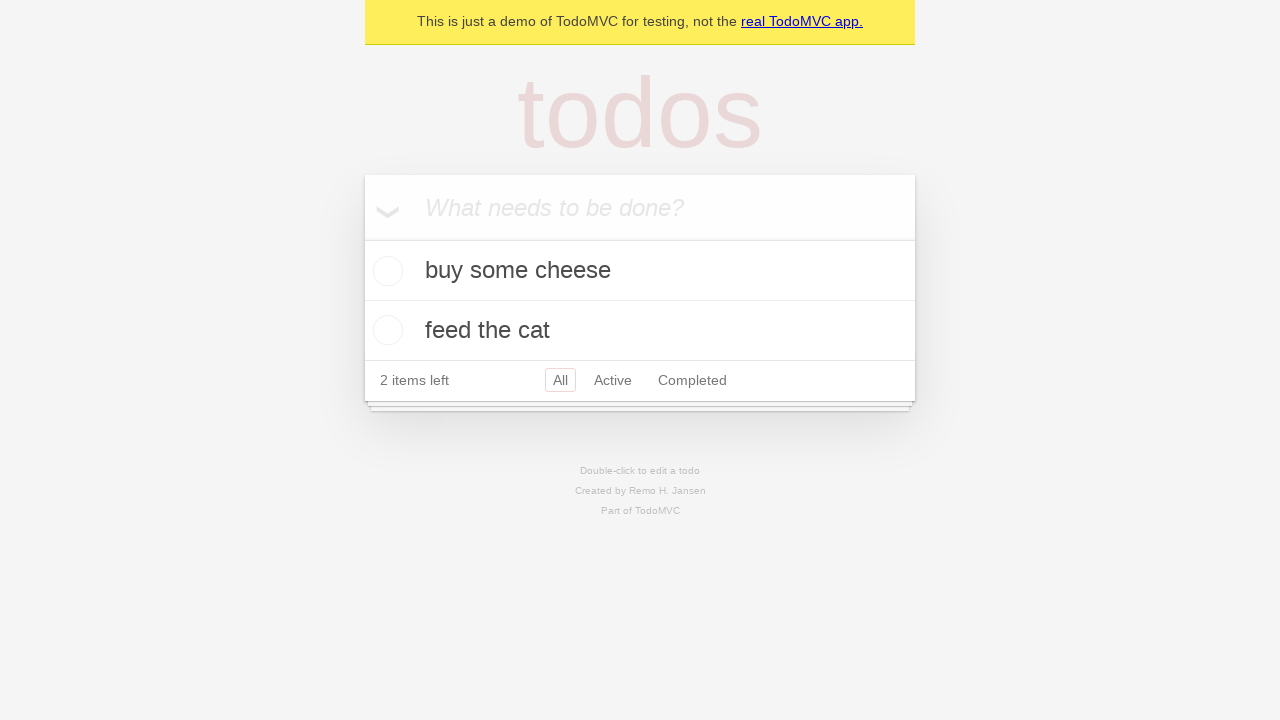

Located checkbox for first todo item
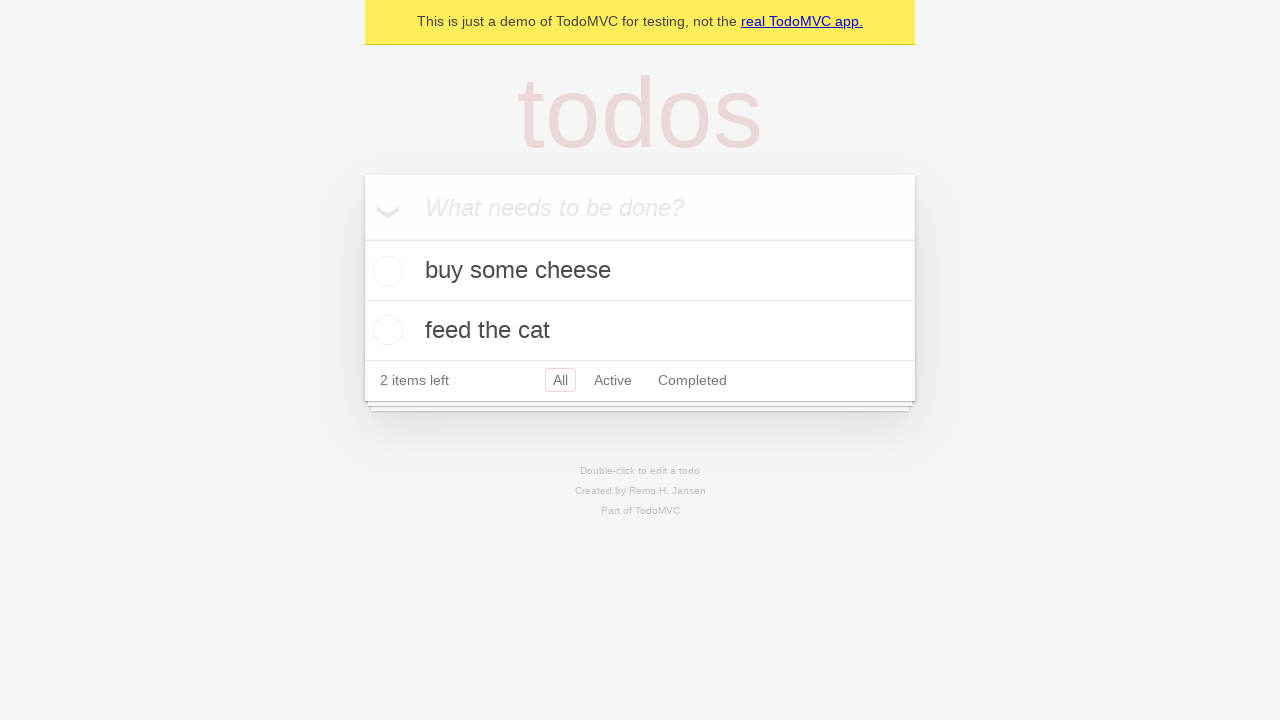

Checked the first todo item at (385, 271) on internal:testid=[data-testid="todo-item"s] >> nth=0 >> internal:role=checkbox
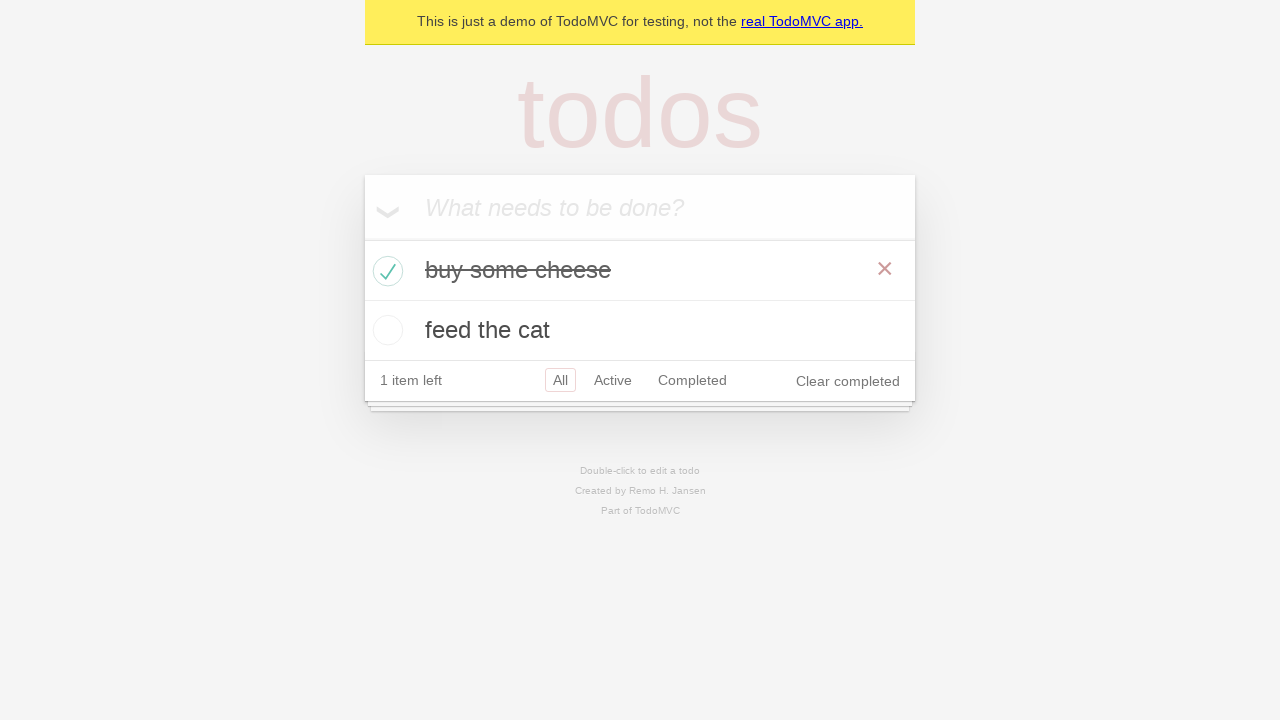

Reloaded the page
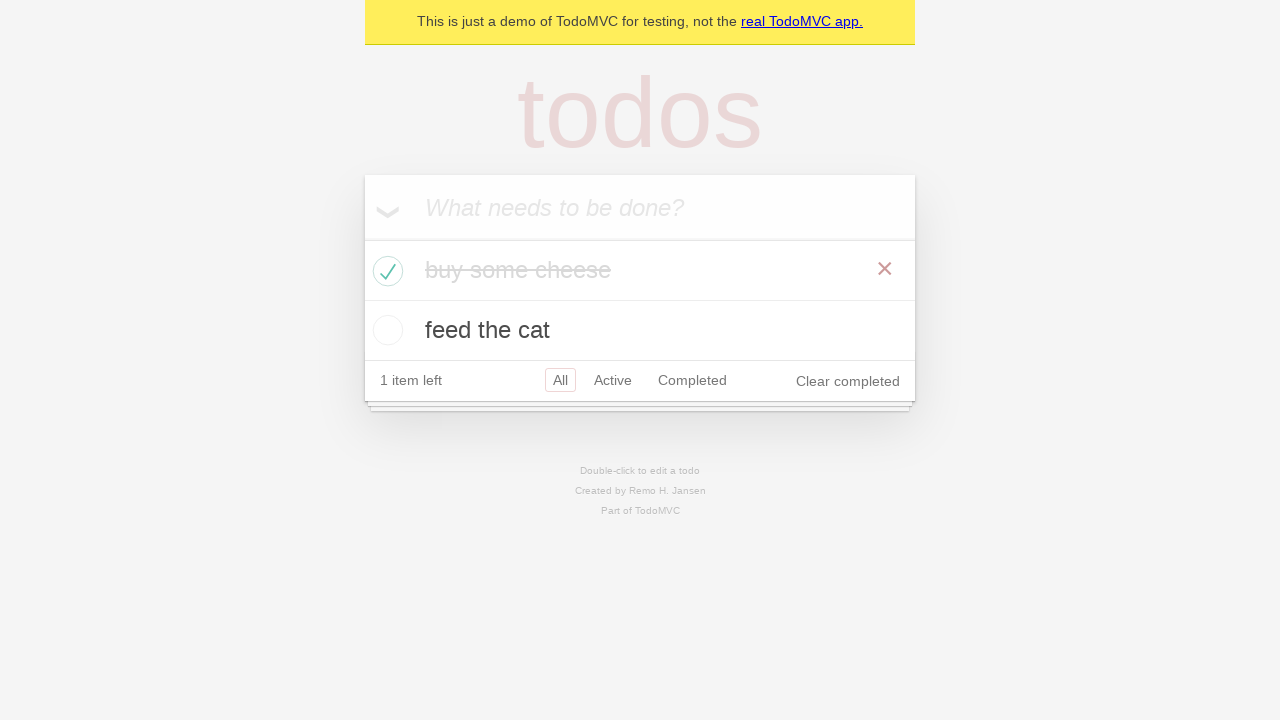

Waited for todo items to reload after page refresh
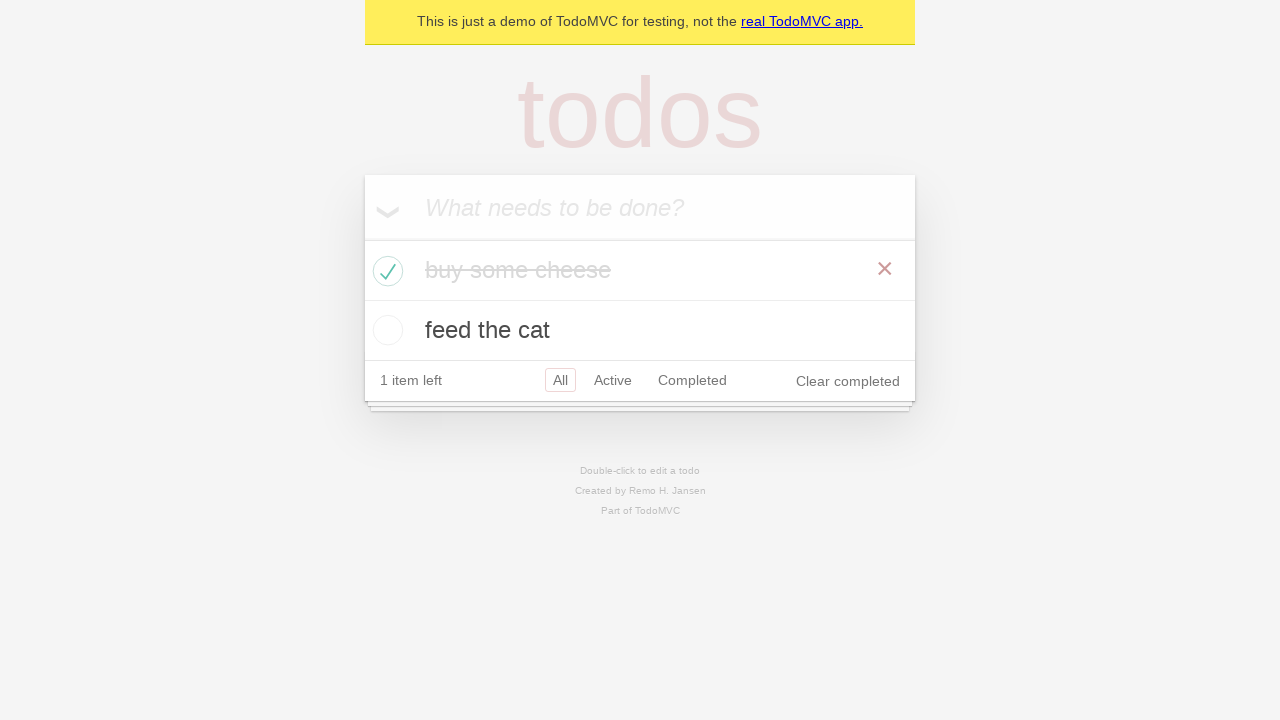

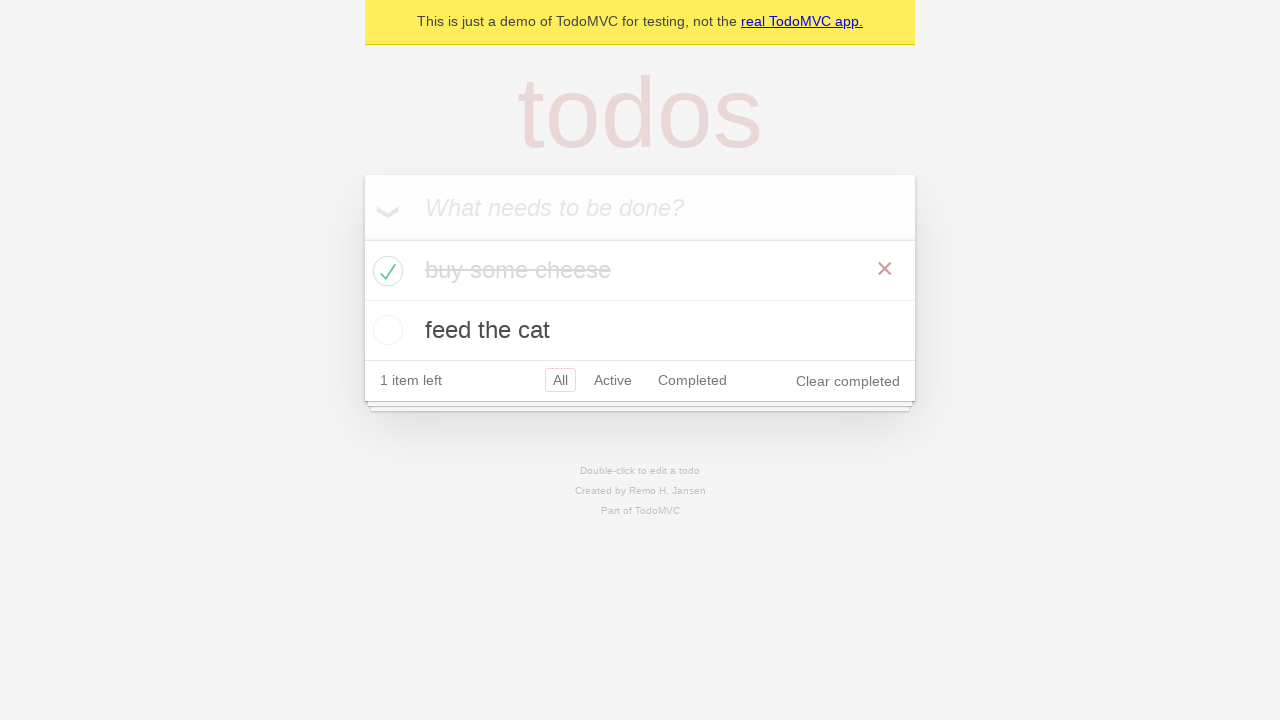